Fills out and submits a registration form with user details including name, address, phone, SSN, username and password

Starting URL: https://parabank.parasoft.com/parabank/register.htm

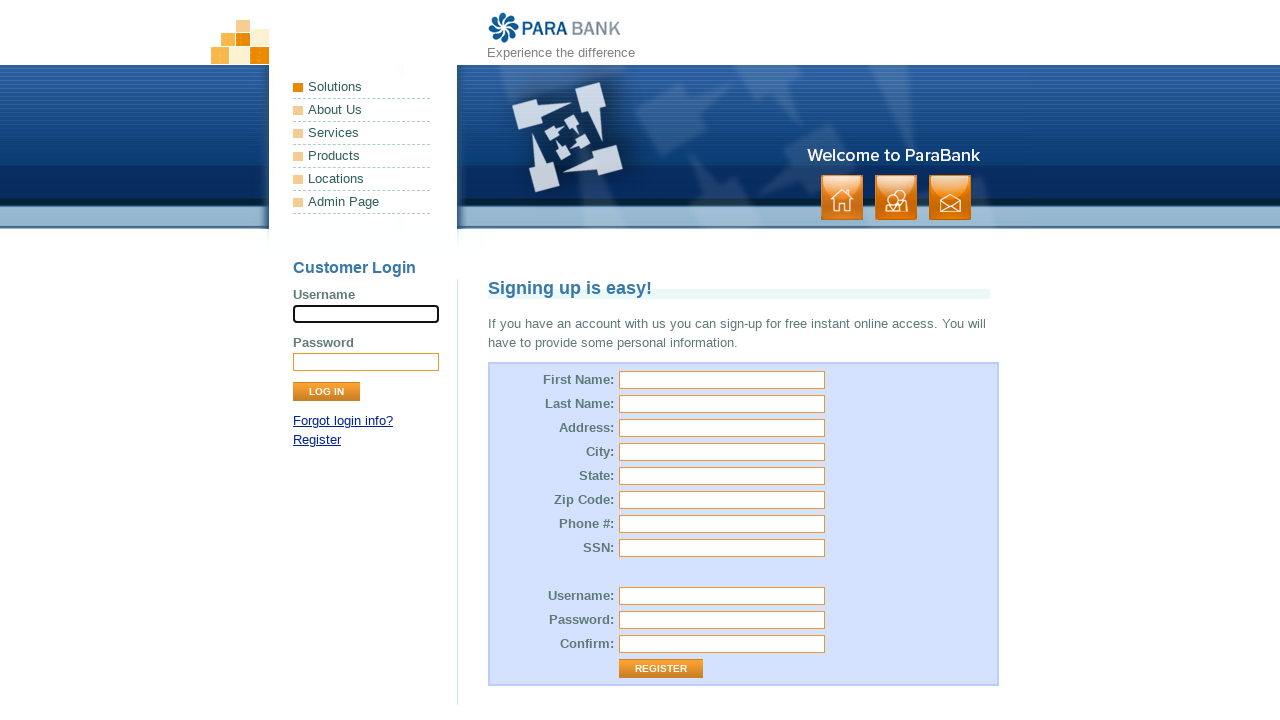

Filled first name field with 'john.doe@example.com' on #customer\.firstName
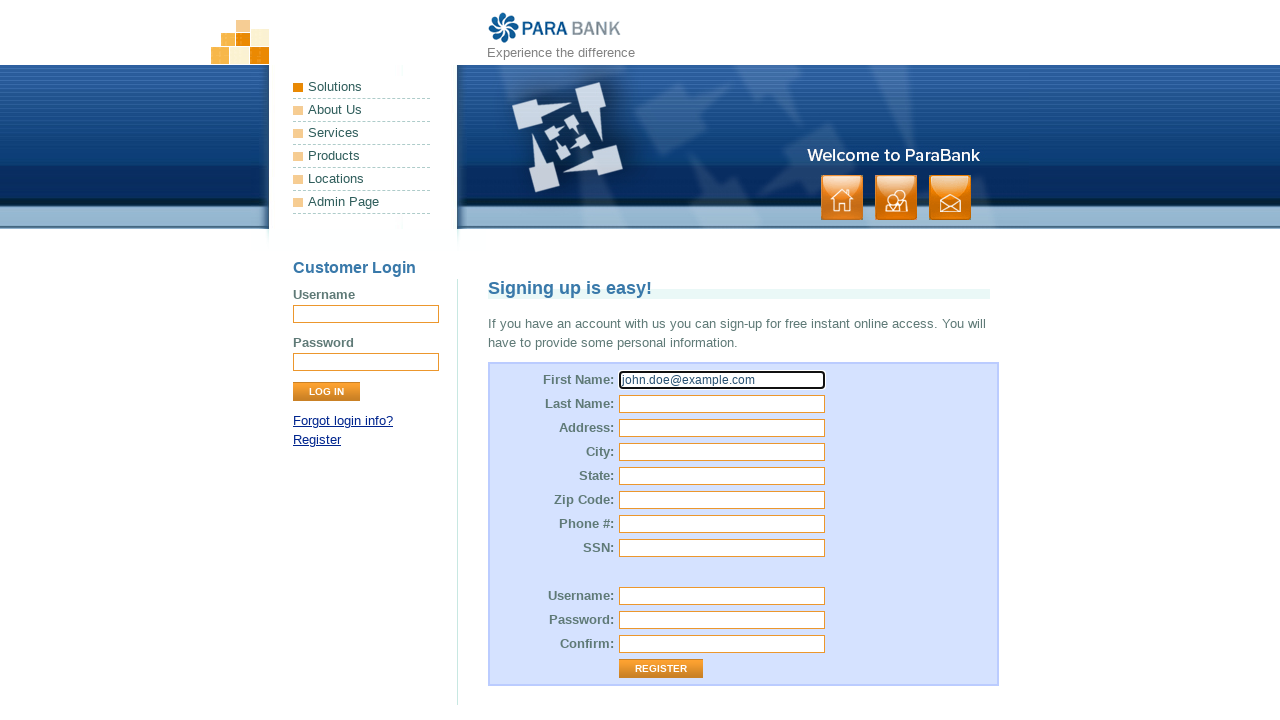

Filled last name field with 'Smith' on #customer\.lastName
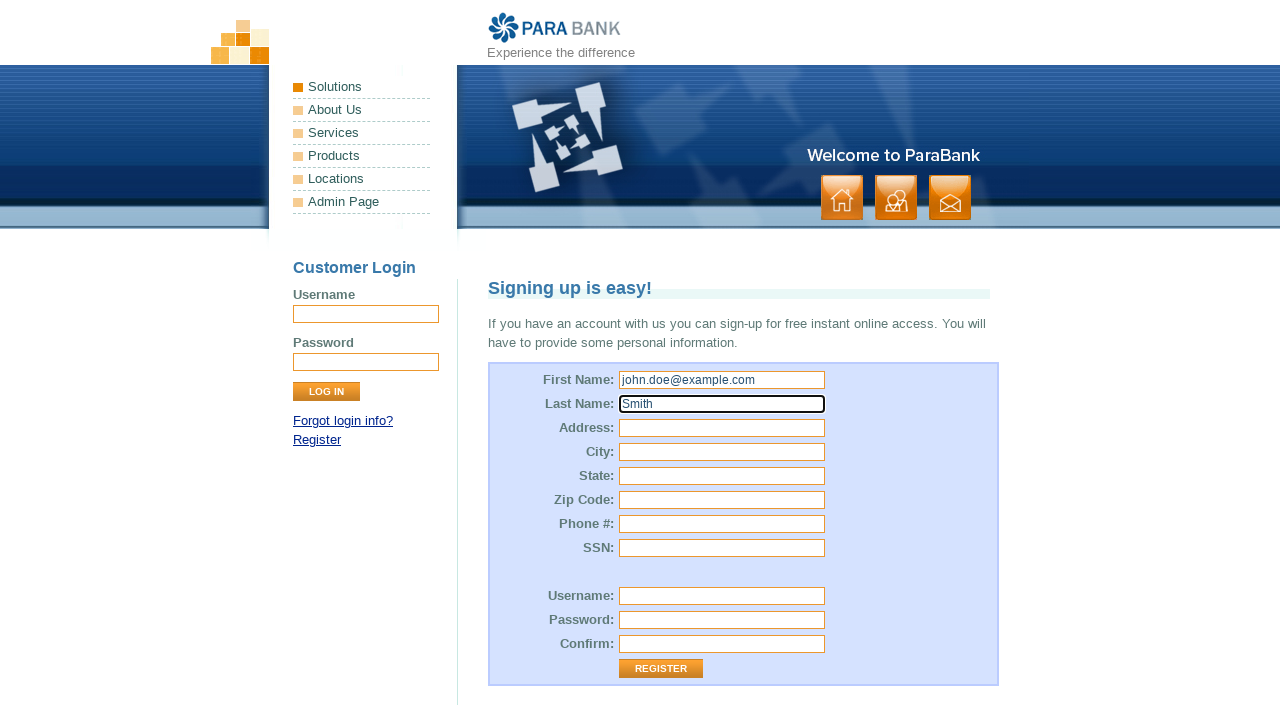

Filled street address field with '1234 Oak Street' on #customer\.address\.street
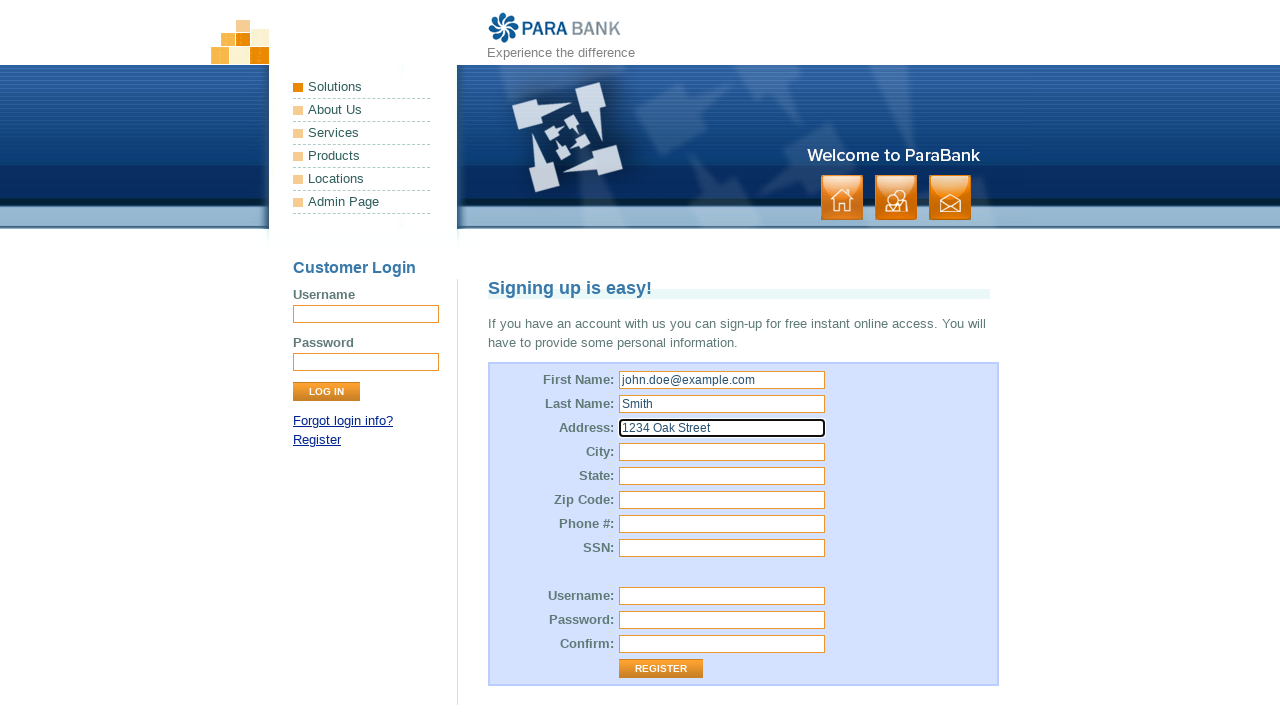

Filled city field with 'Dallas' on #customer\.address\.city
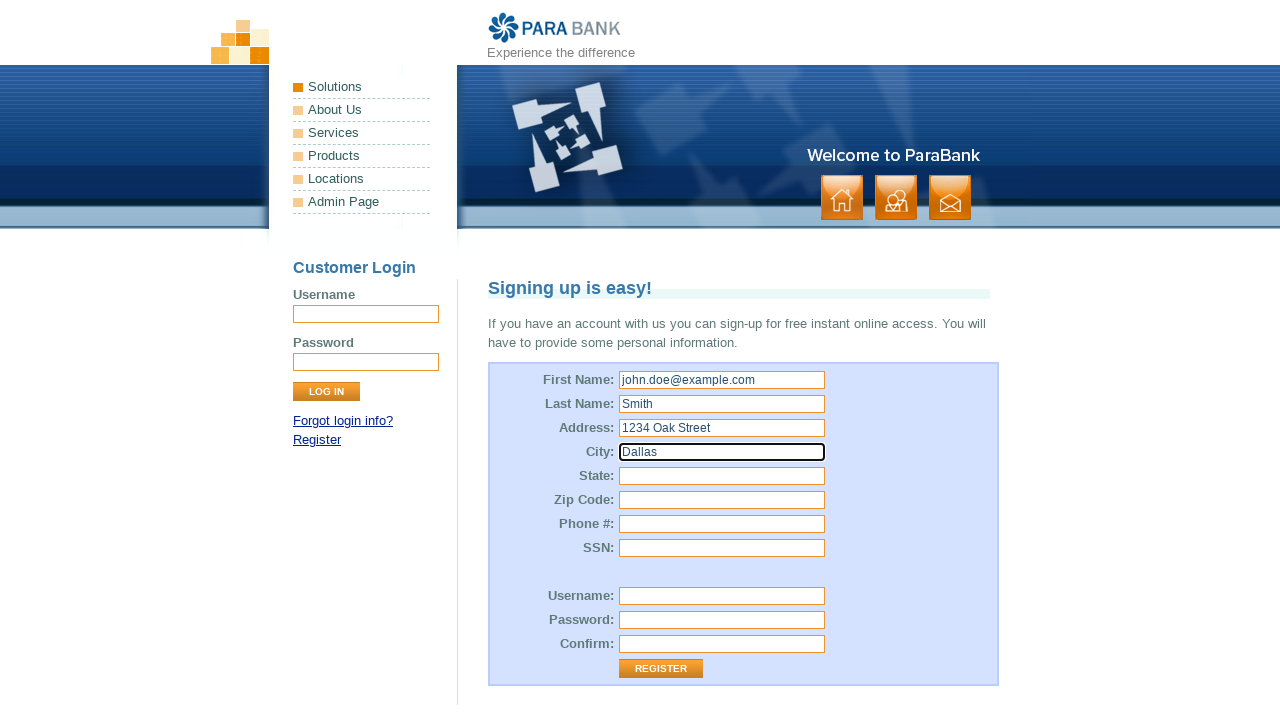

Filled state field with 'TX' on #customer\.address\.state
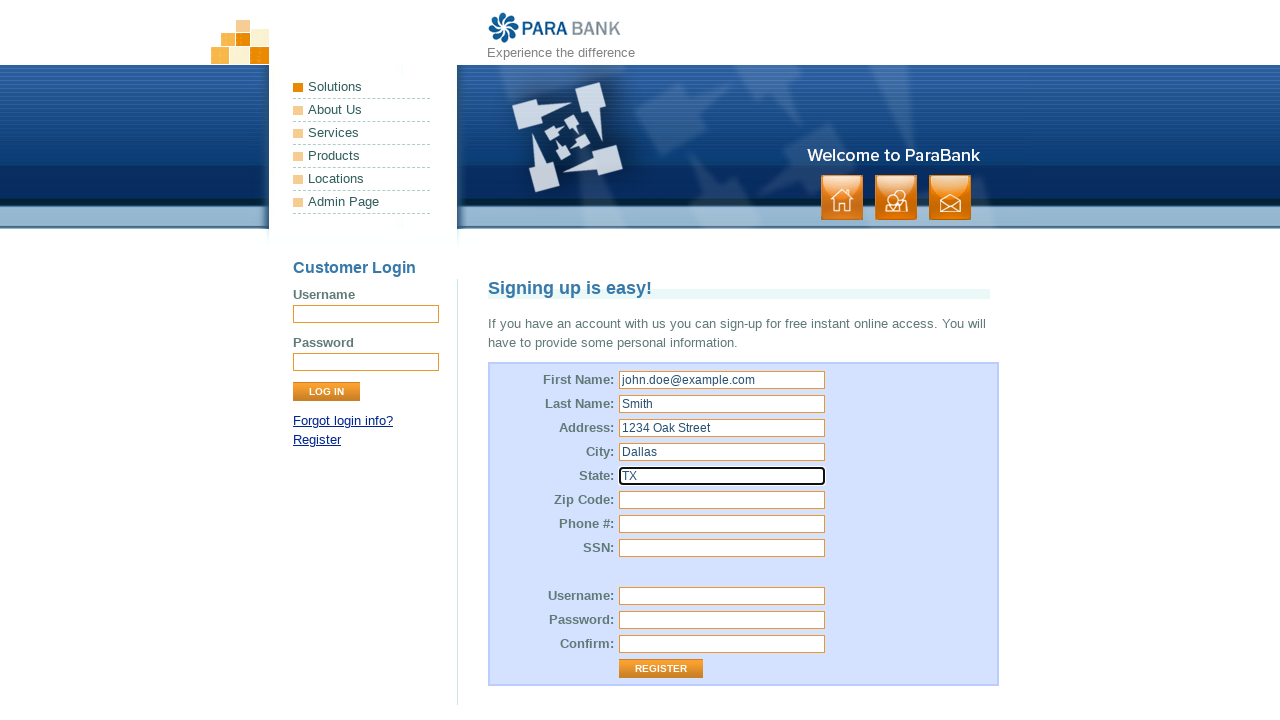

Filled zip code field with '75201' on #customer\.address\.zipCode
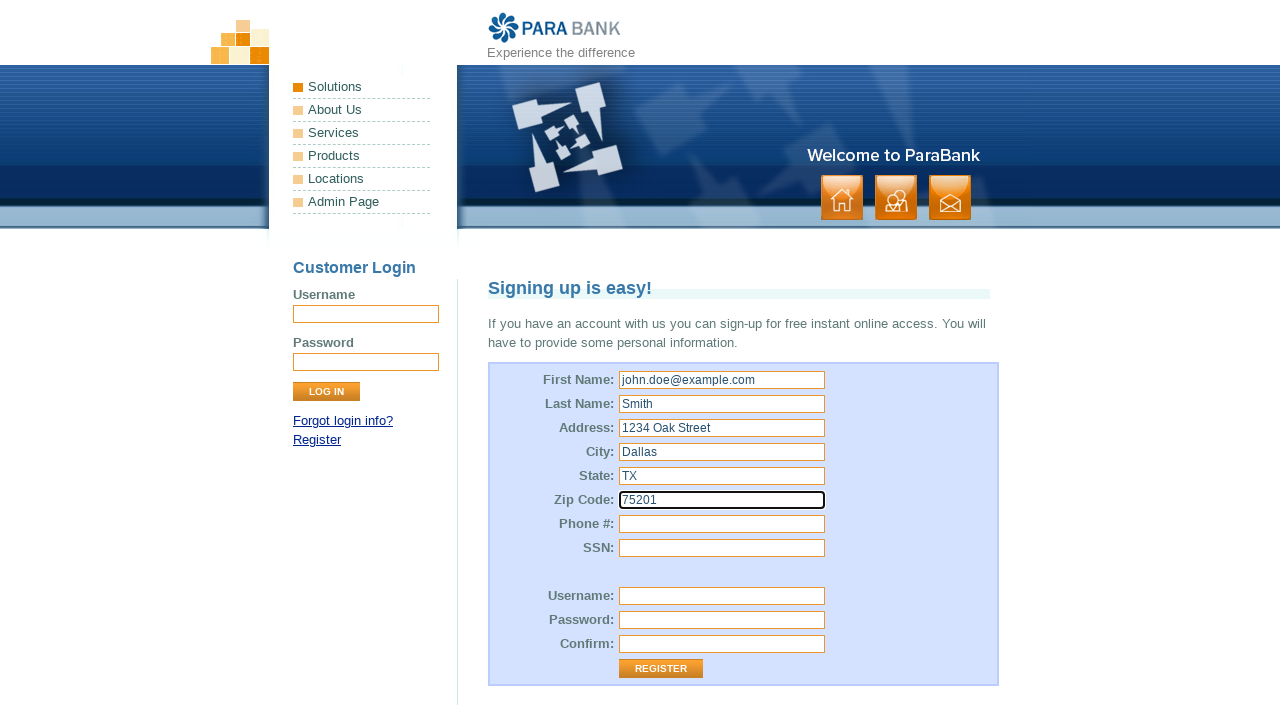

Filled phone number field with '214-555-8976' on input[name='customer.phoneNumber']
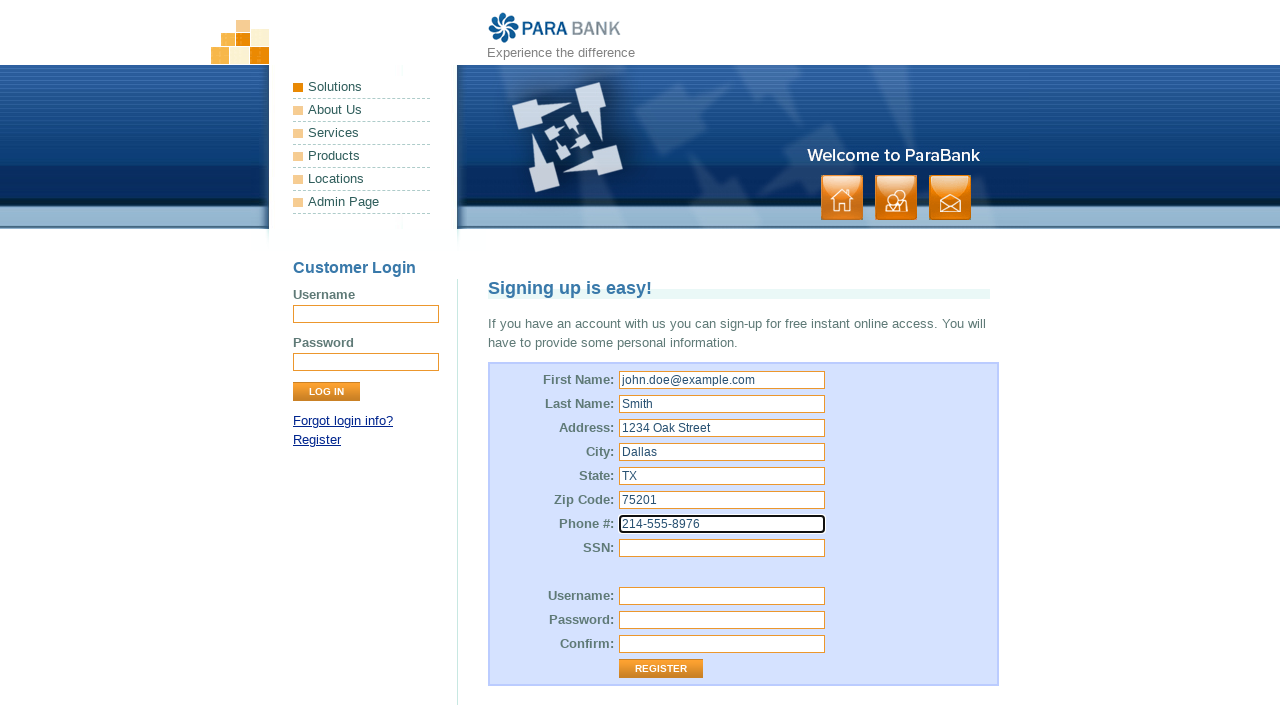

Filled SSN field with '123456789' on input[name='customer.ssn']
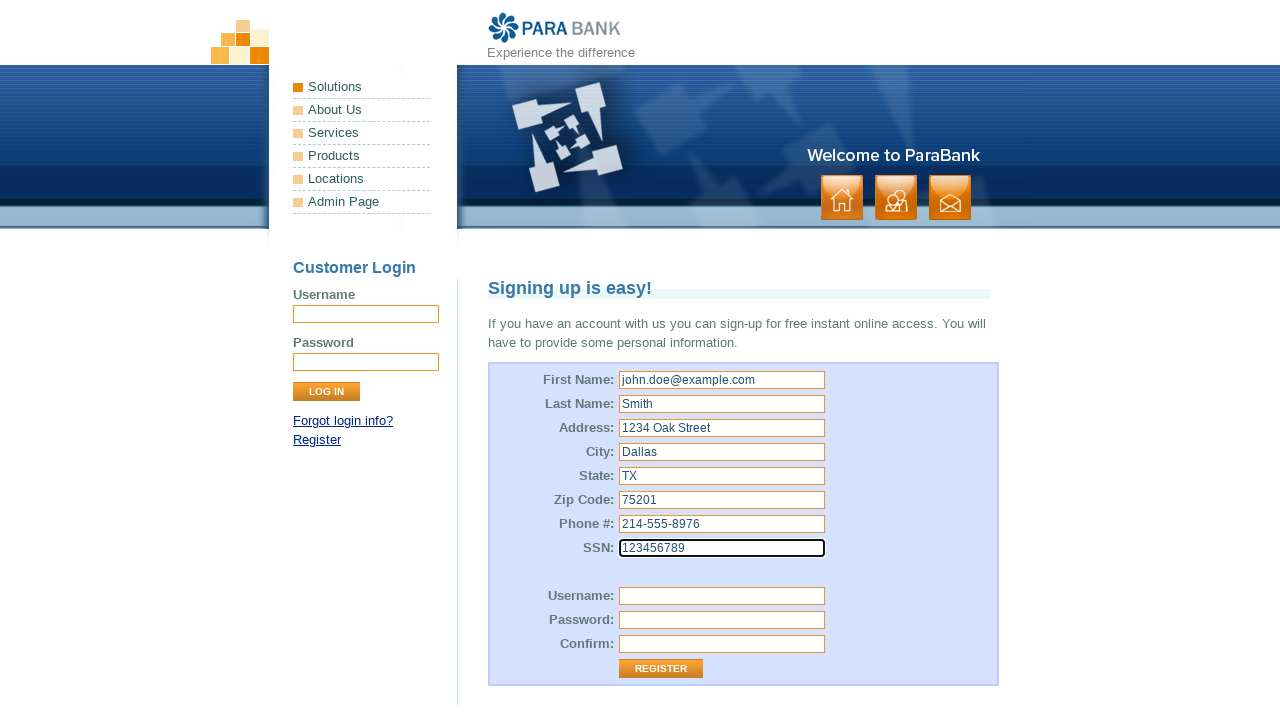

Filled username field with 'testuser456' on #customer\.username
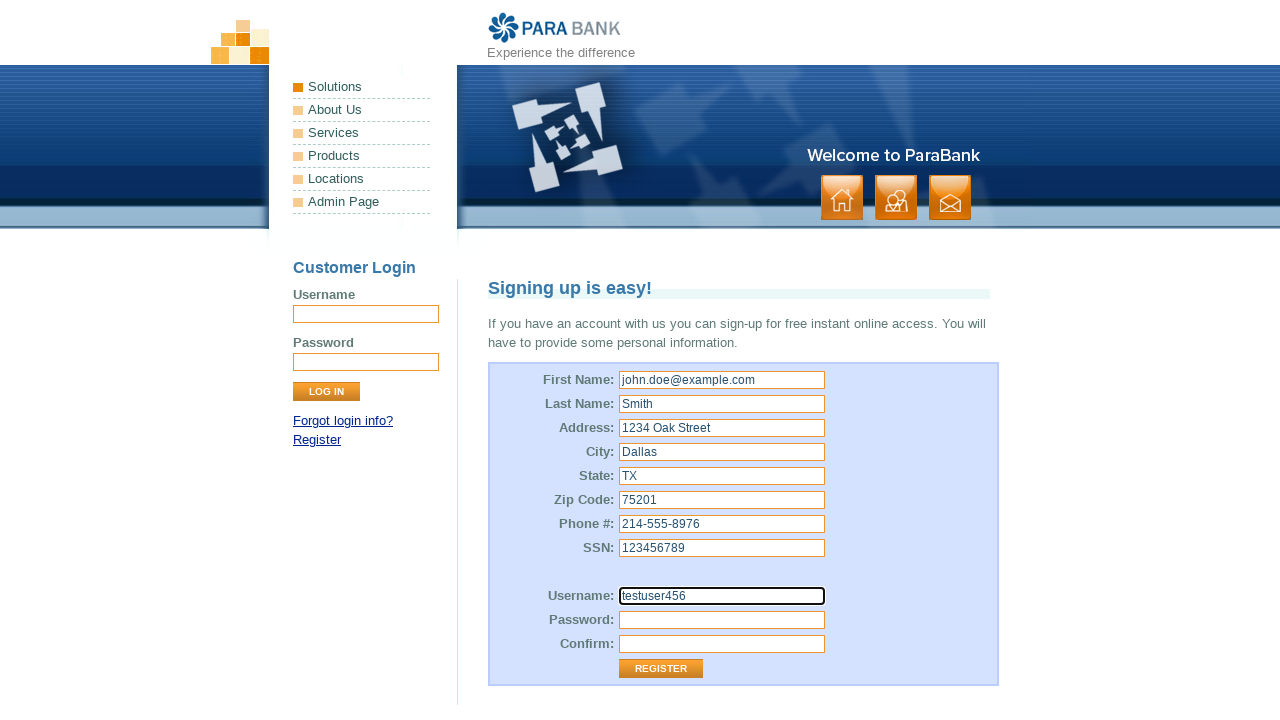

Filled password field with 'SecurePass123' on input[name='customer.password']
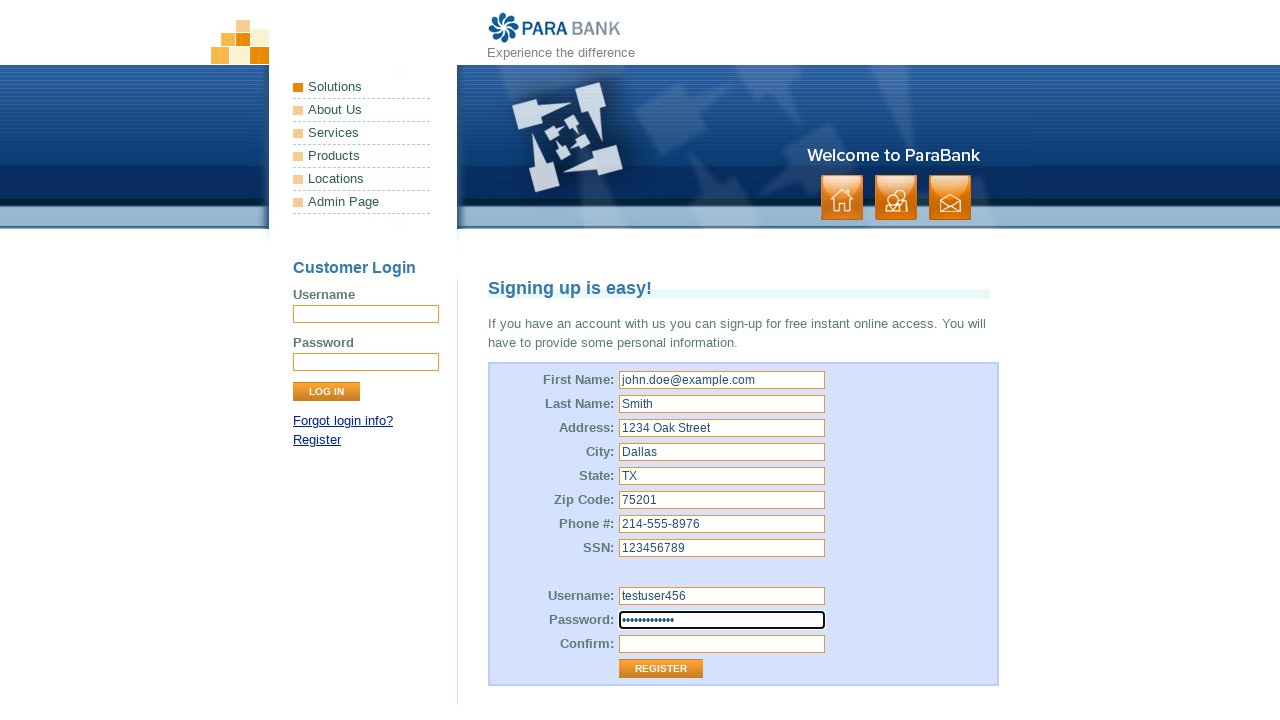

Filled repeated password field with 'SecurePass123' on #repeatedPassword
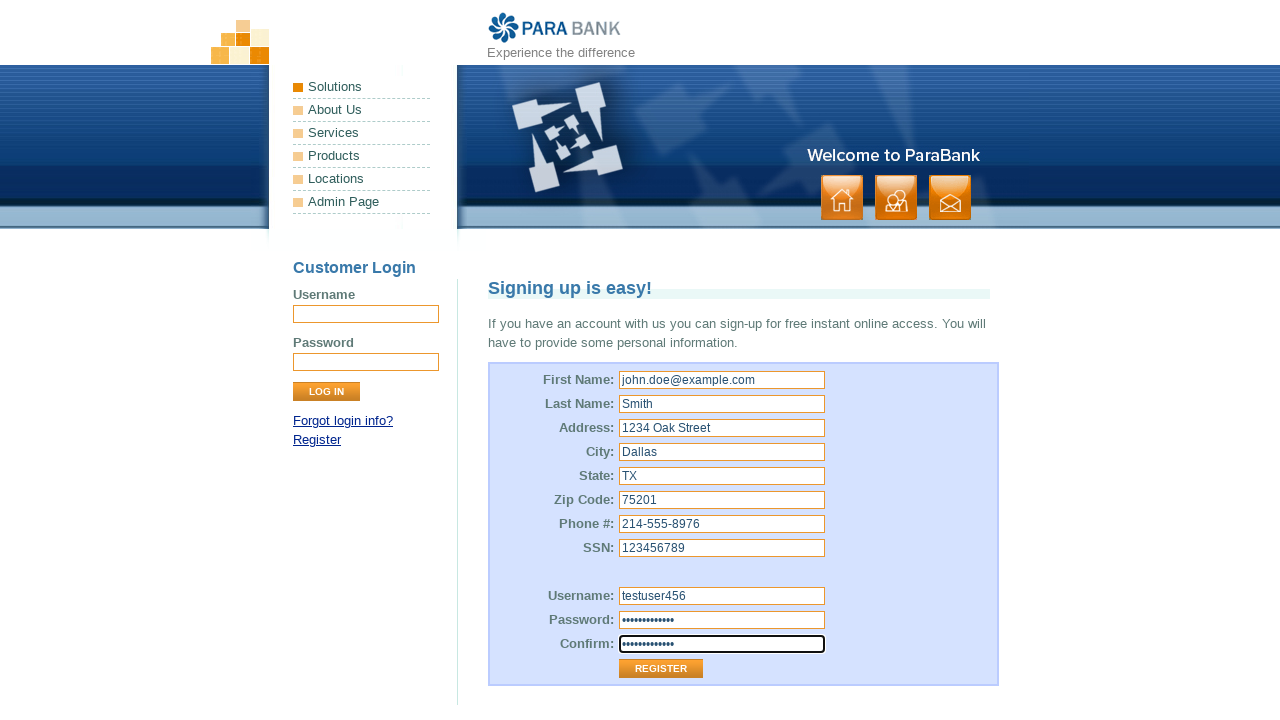

Clicked submit button to submit registration form at (896, 198) on .button
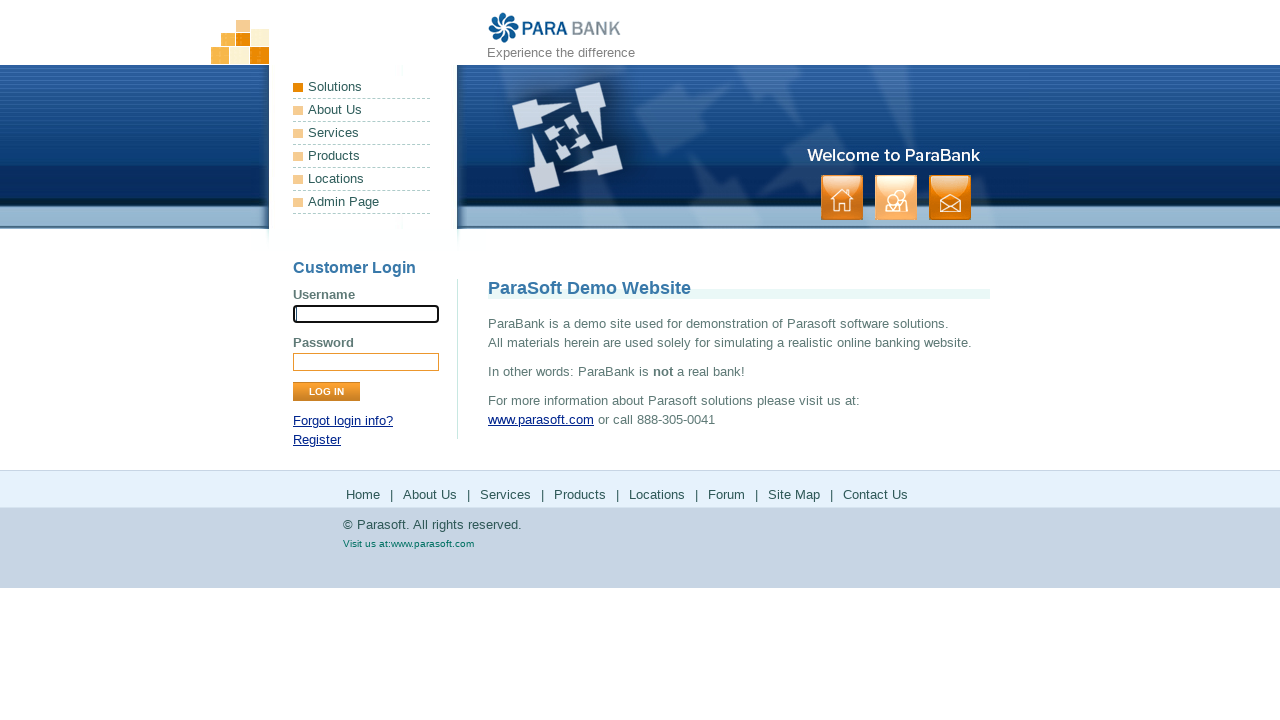

Waited 4 seconds for form submission to complete
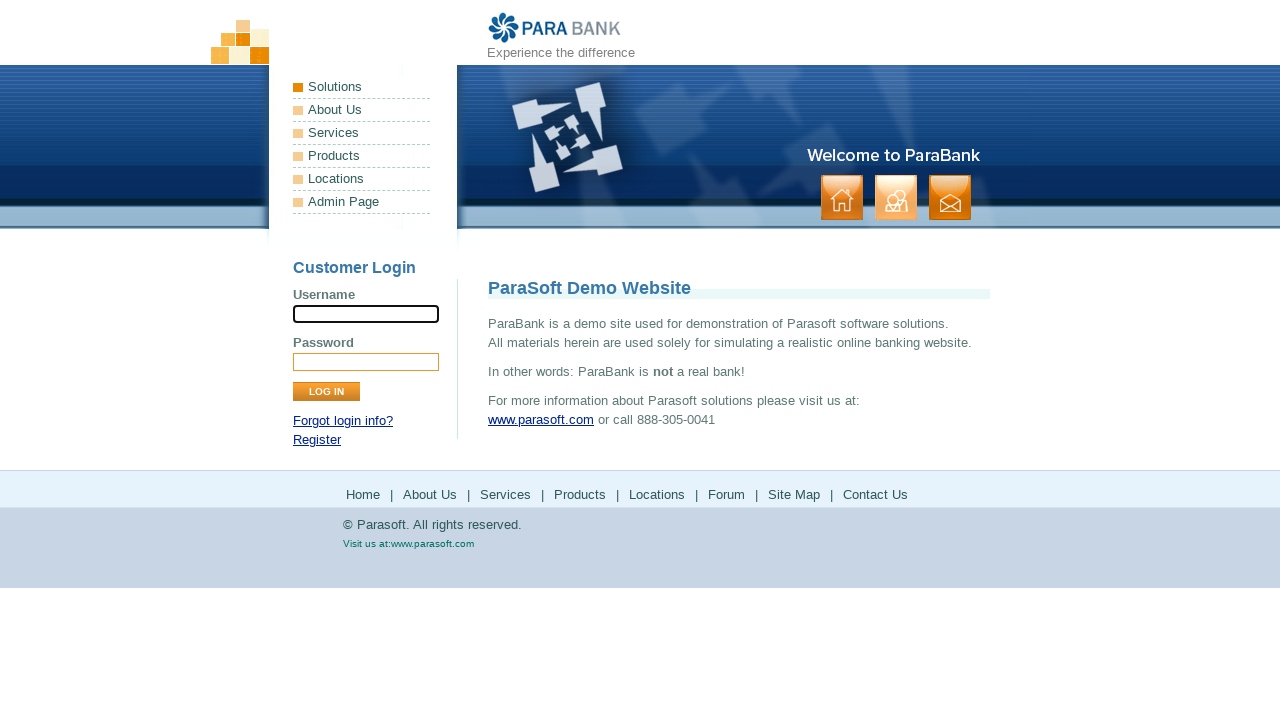

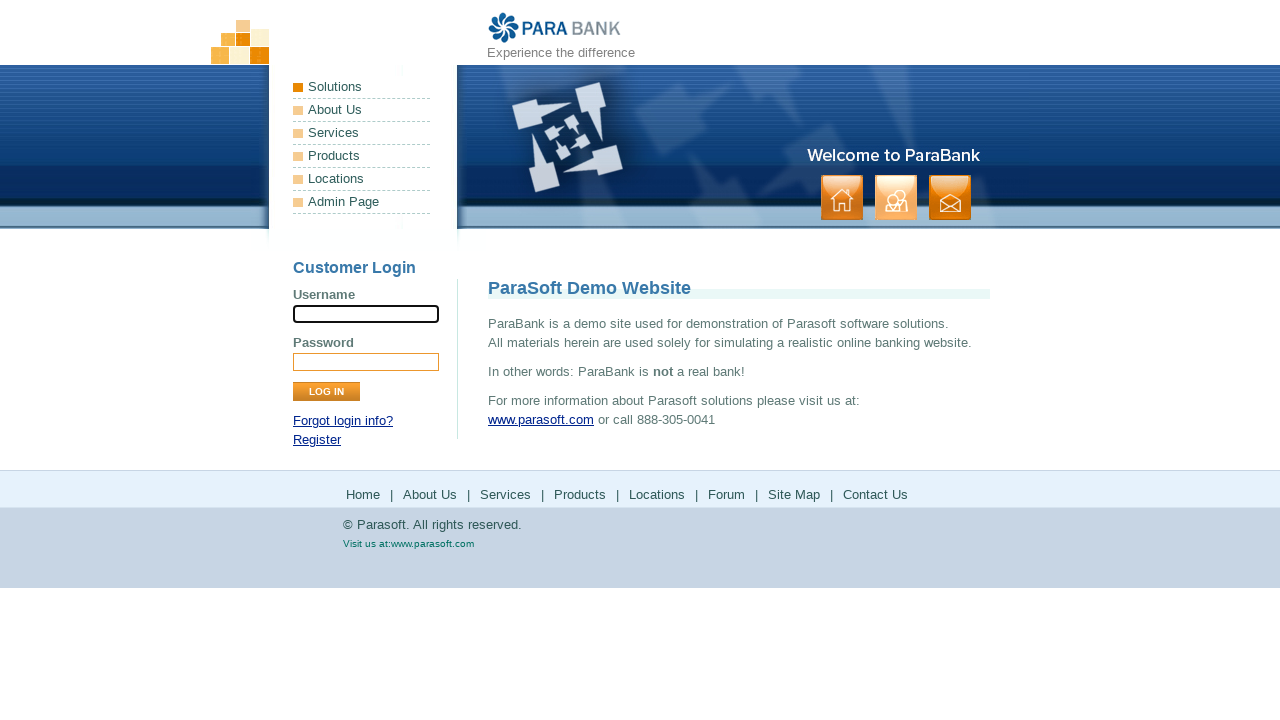